Tests alert handling functionality by entering a name in an input field, triggering an alert, and accepting it

Starting URL: https://rahulshettyacademy.com/AutomationPractice/

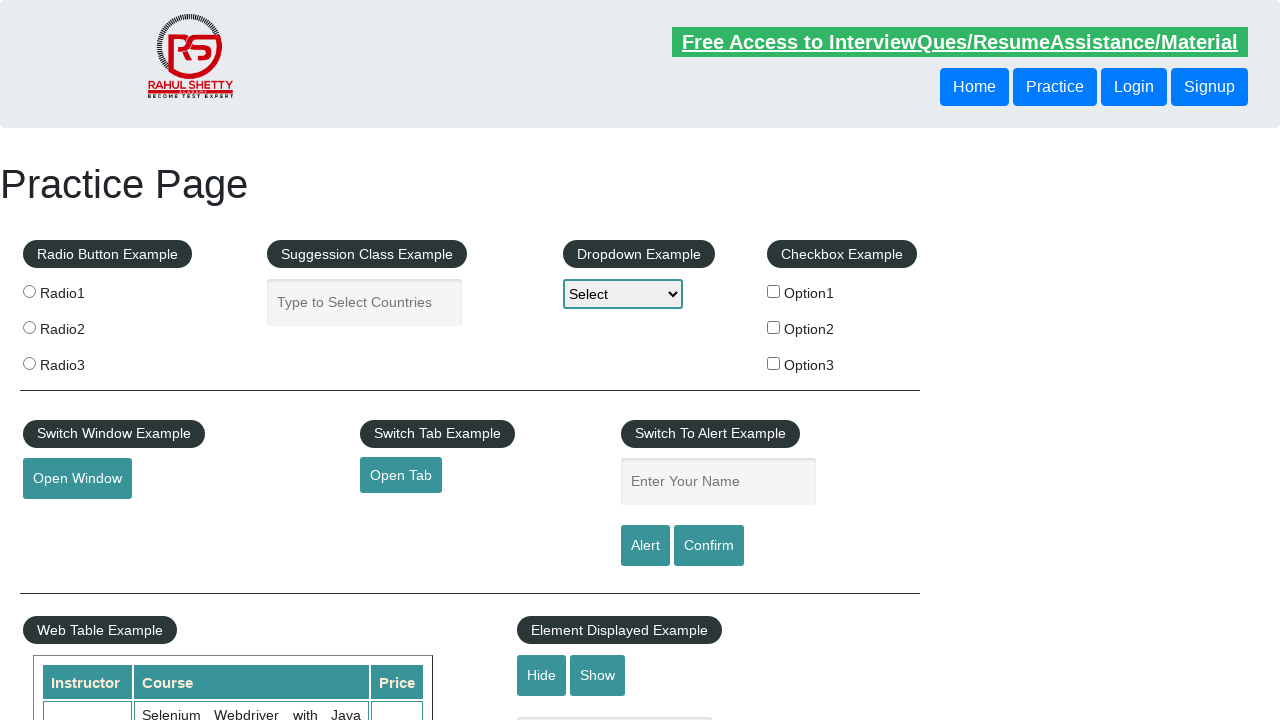

Entered 'Kristen' in the name input field on #name
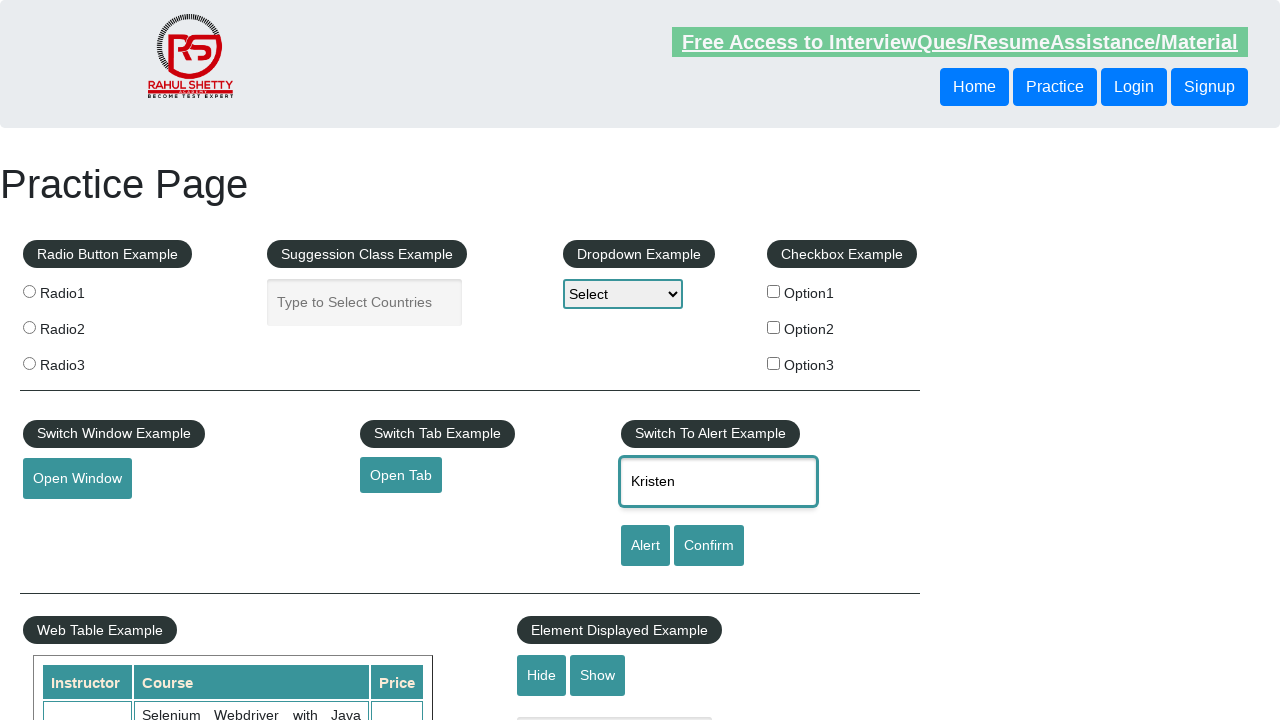

Clicked alert button to trigger alert dialog at (645, 546) on #alertbtn
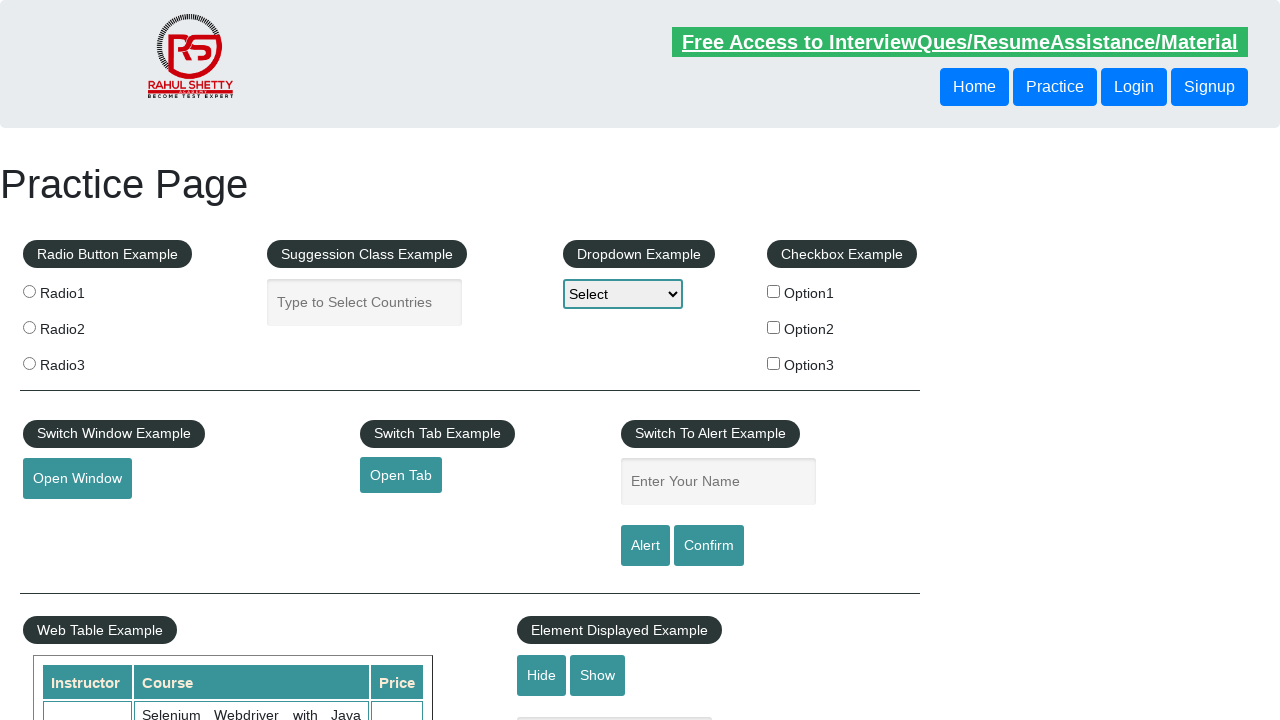

Set up dialog handler to accept alert
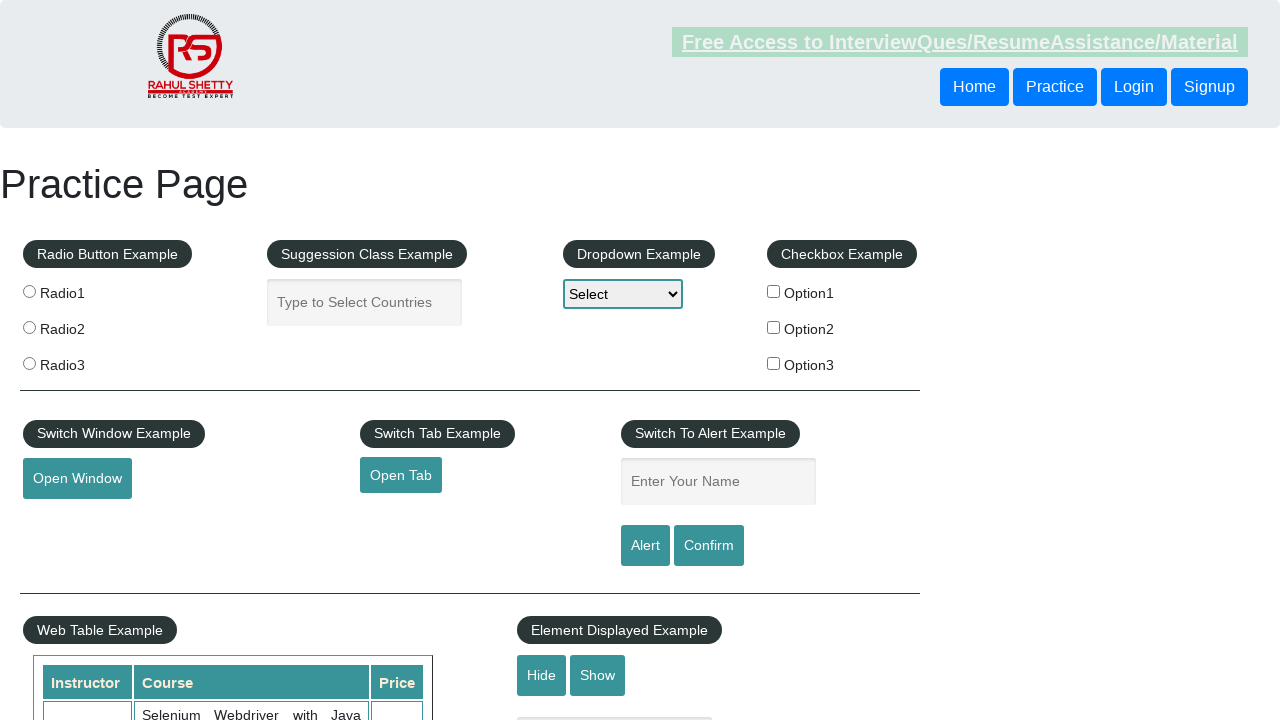

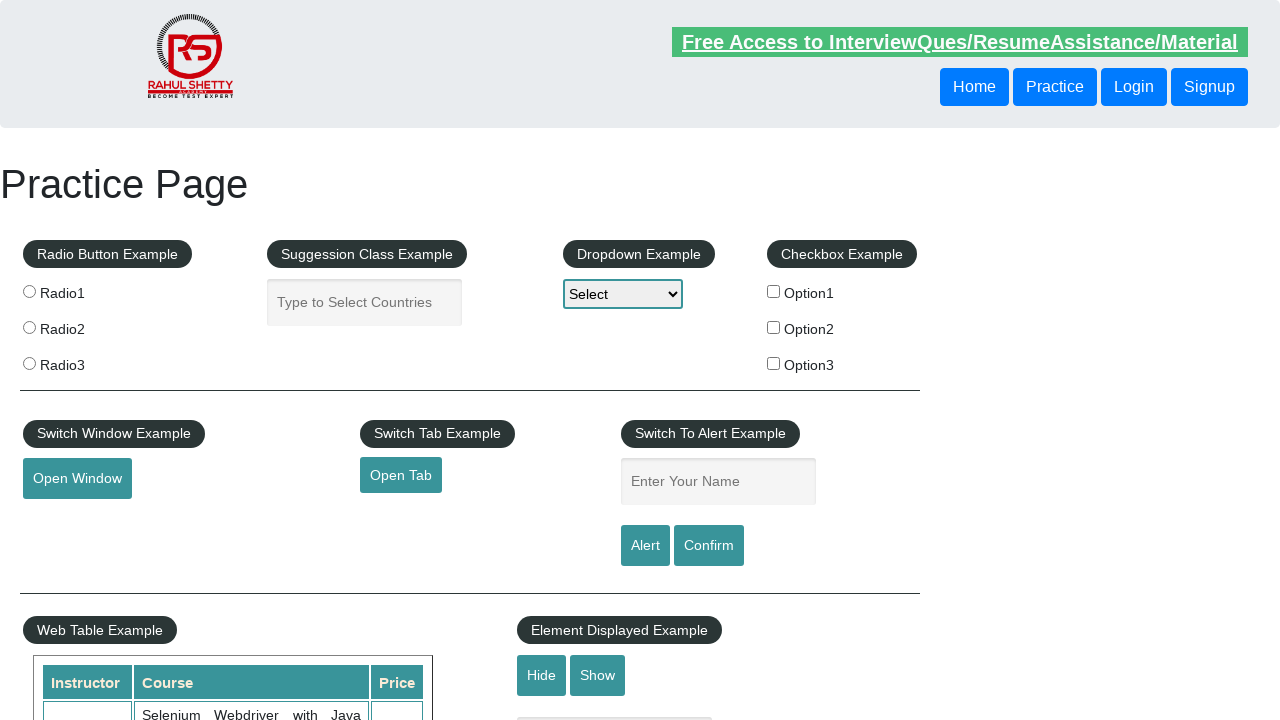